Tests calendar date selection functionality on a form by selecting a specific month from a dropdown

Starting URL: https://demoqa.com/automation-practice-form

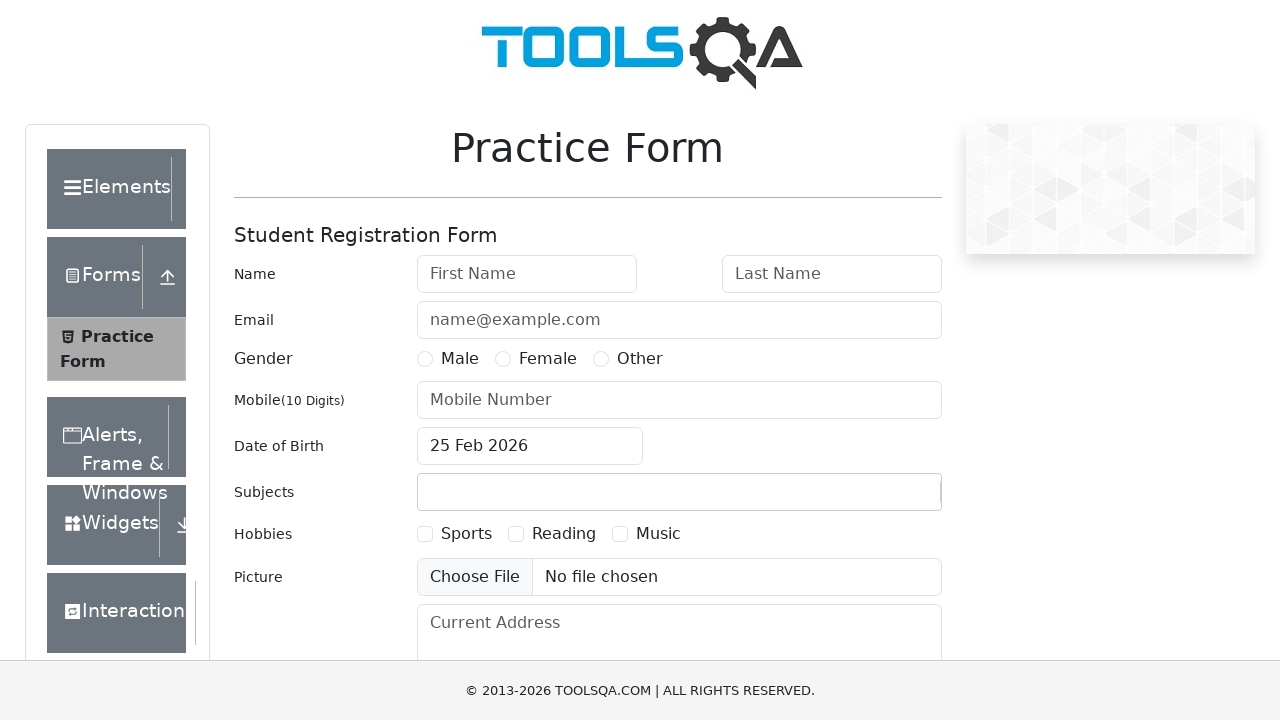

Clicked date picker to open calendar at (530, 446) on #dateOfBirthInput
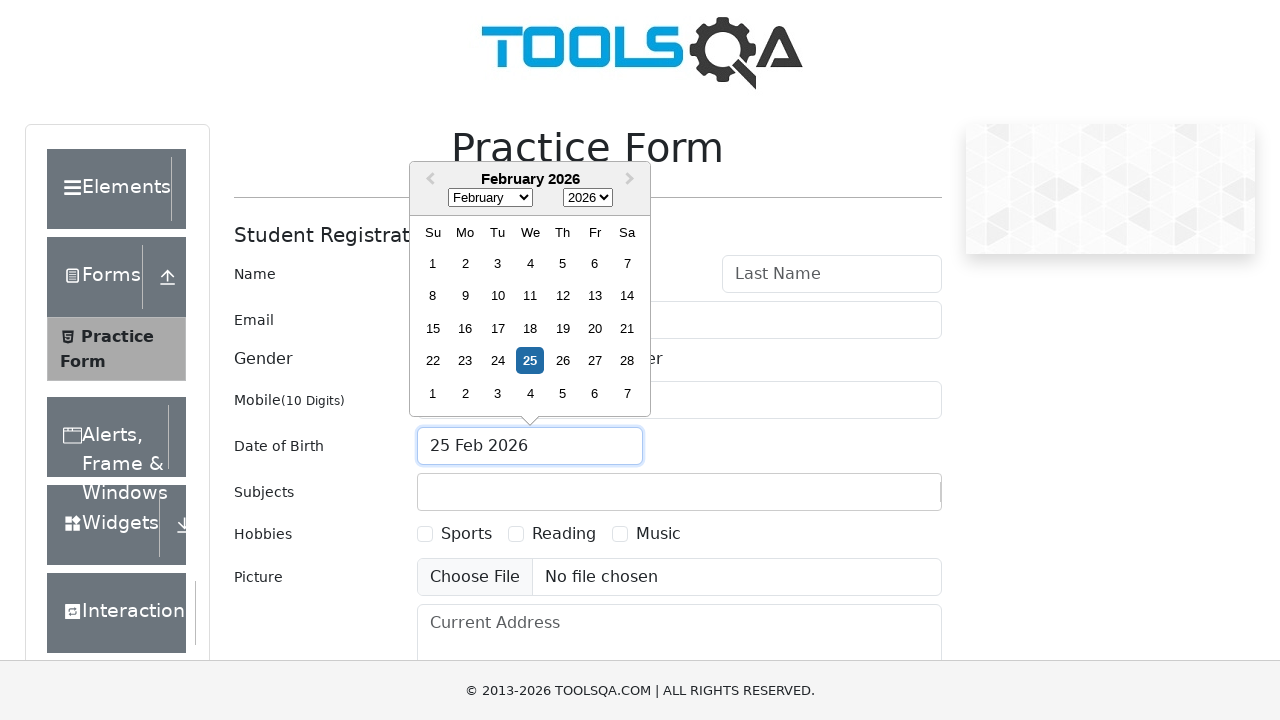

Calendar month dropdown container appeared
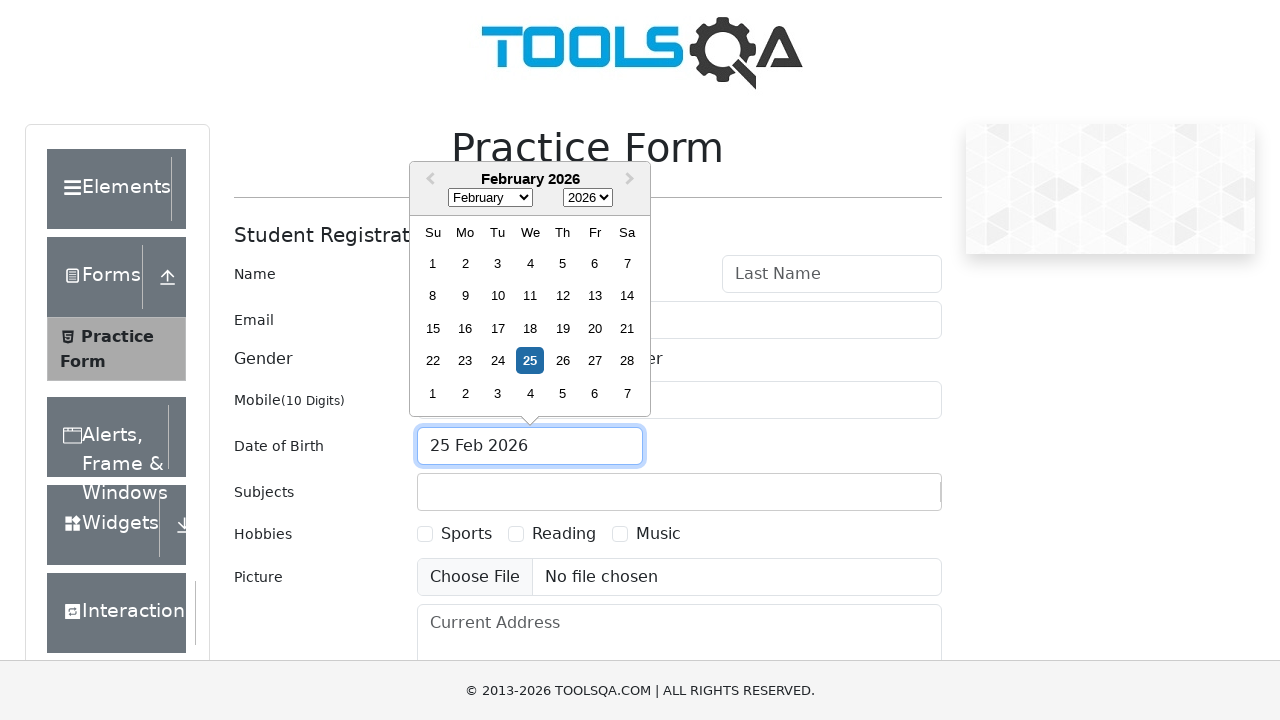

Selected October from month dropdown on .react-datepicker__month-select
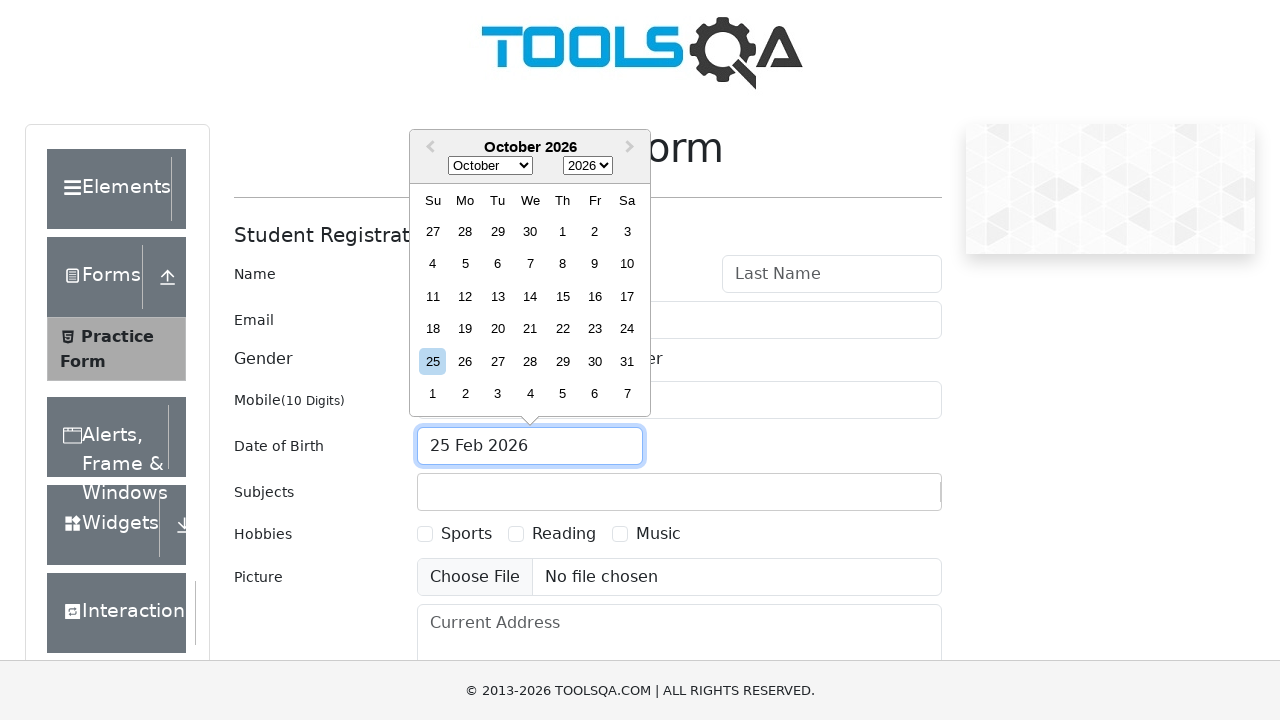

Selected year 1995 from year dropdown on .react-datepicker__year-select
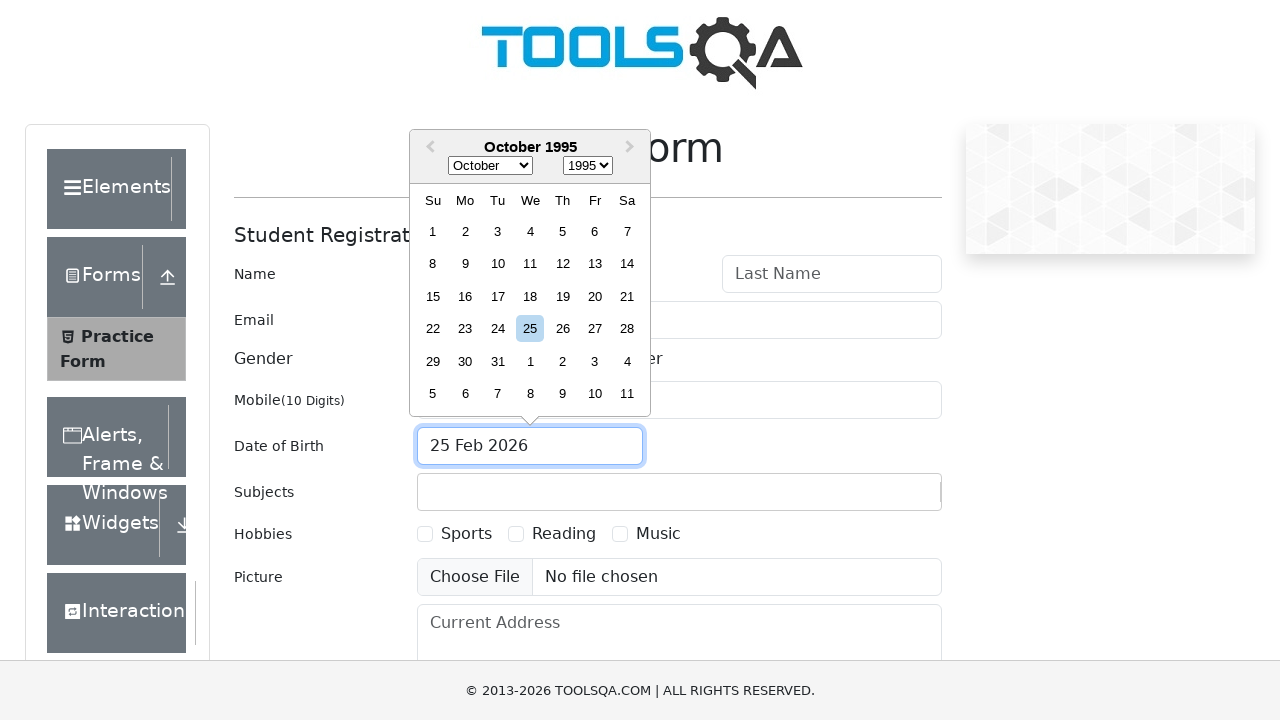

Clicked on the 15th day to complete date selection at (433, 296) on .react-datepicker__day--015:not(.react-datepicker__day--outside-month)
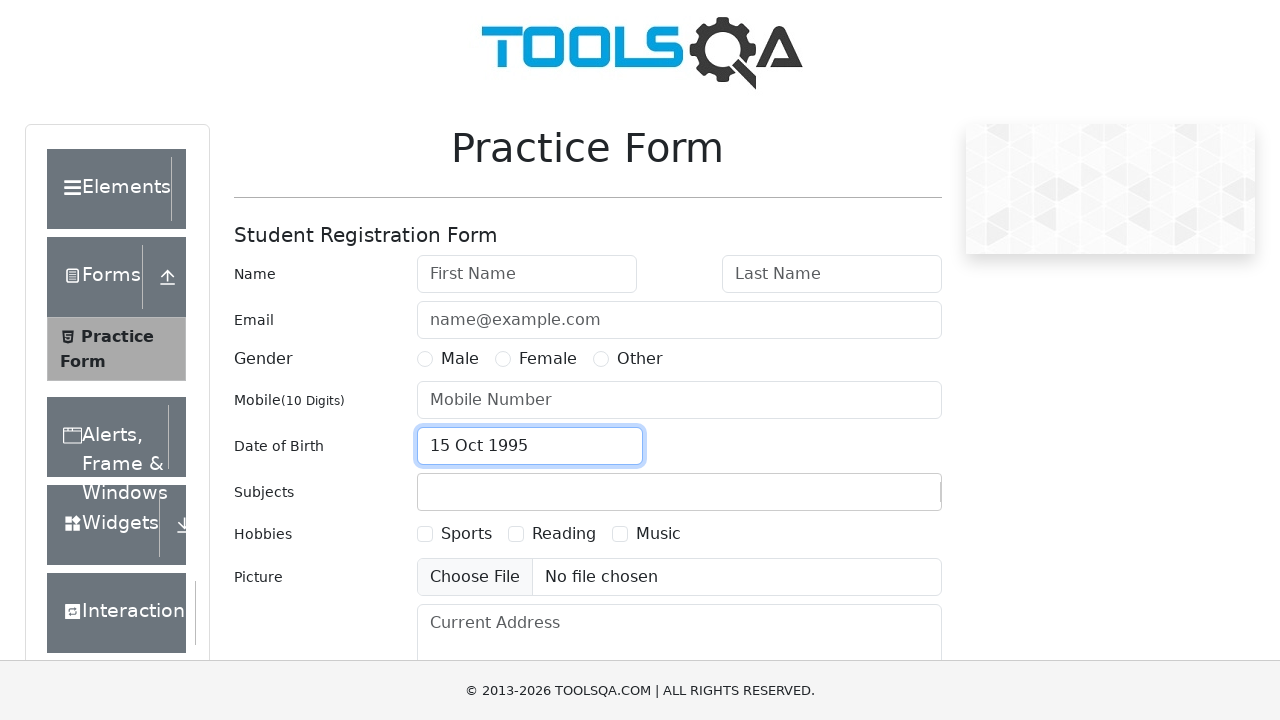

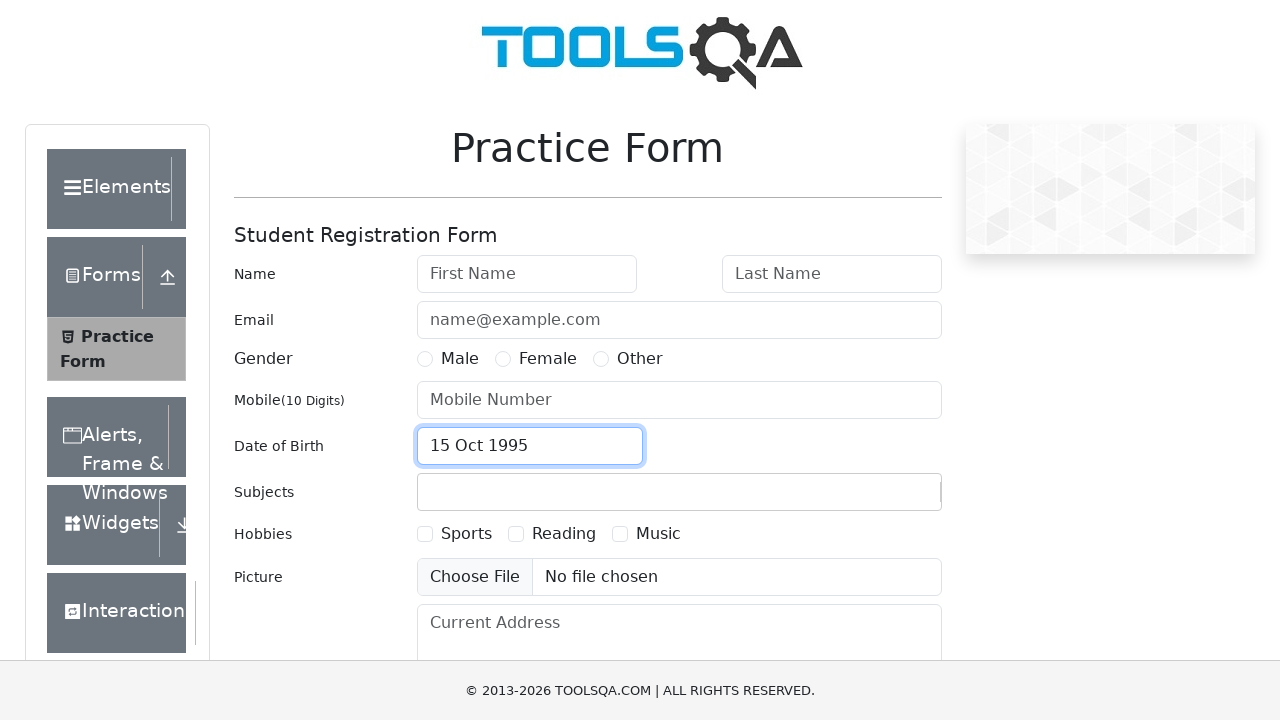